Tests the Anthem clinical guidelines page by closing any popup modal, selecting filter options for document type and category, and verifying that results are displayed and pagination works.

Starting URL: https://www.anthem.com/ca/provider/policies/clinical-guidelines/updates/

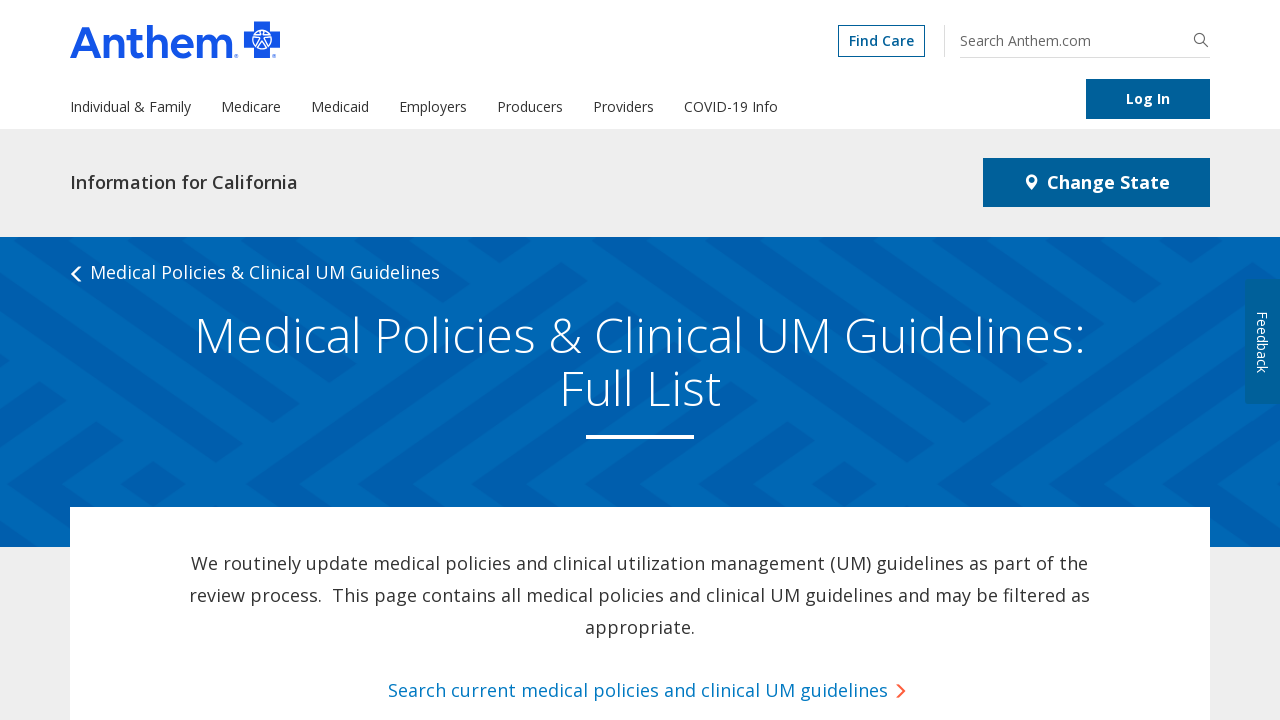

No popup modal found, continuing with test on button.btn.btn-primary:has-text('Continue')
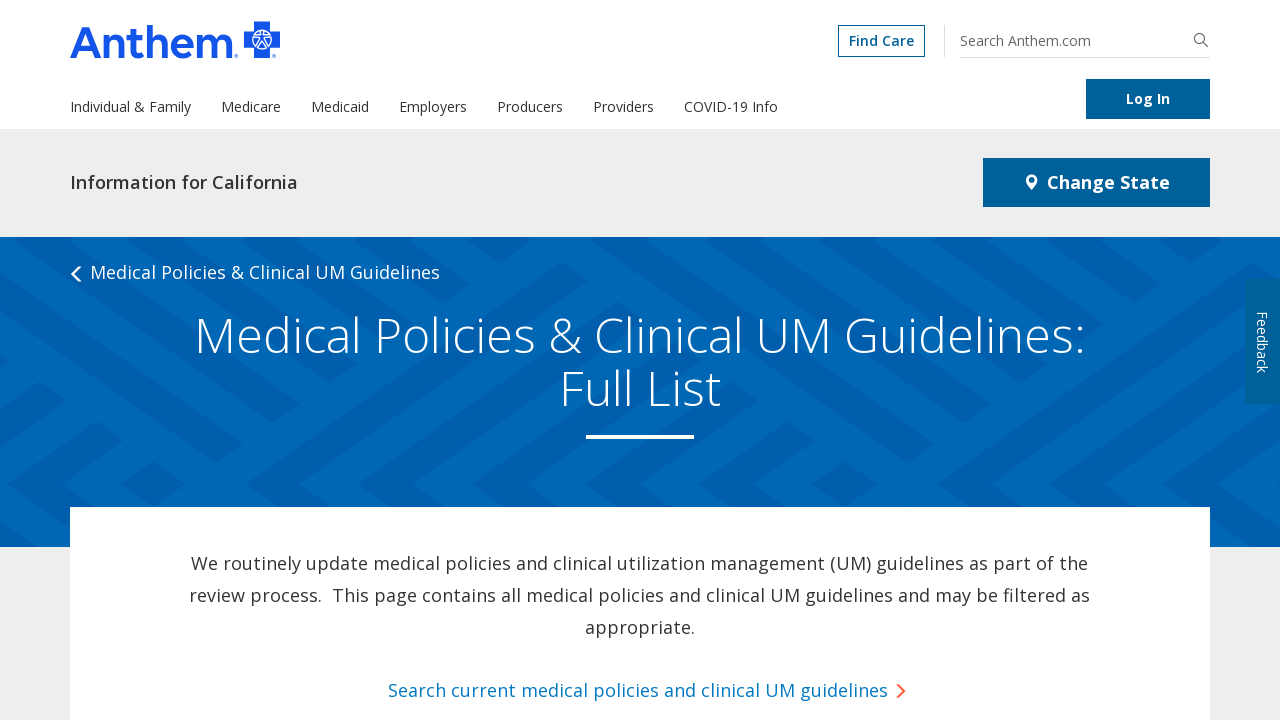

Clicked document type filter button at (272, 361) on #formsDocTypeFilter_button
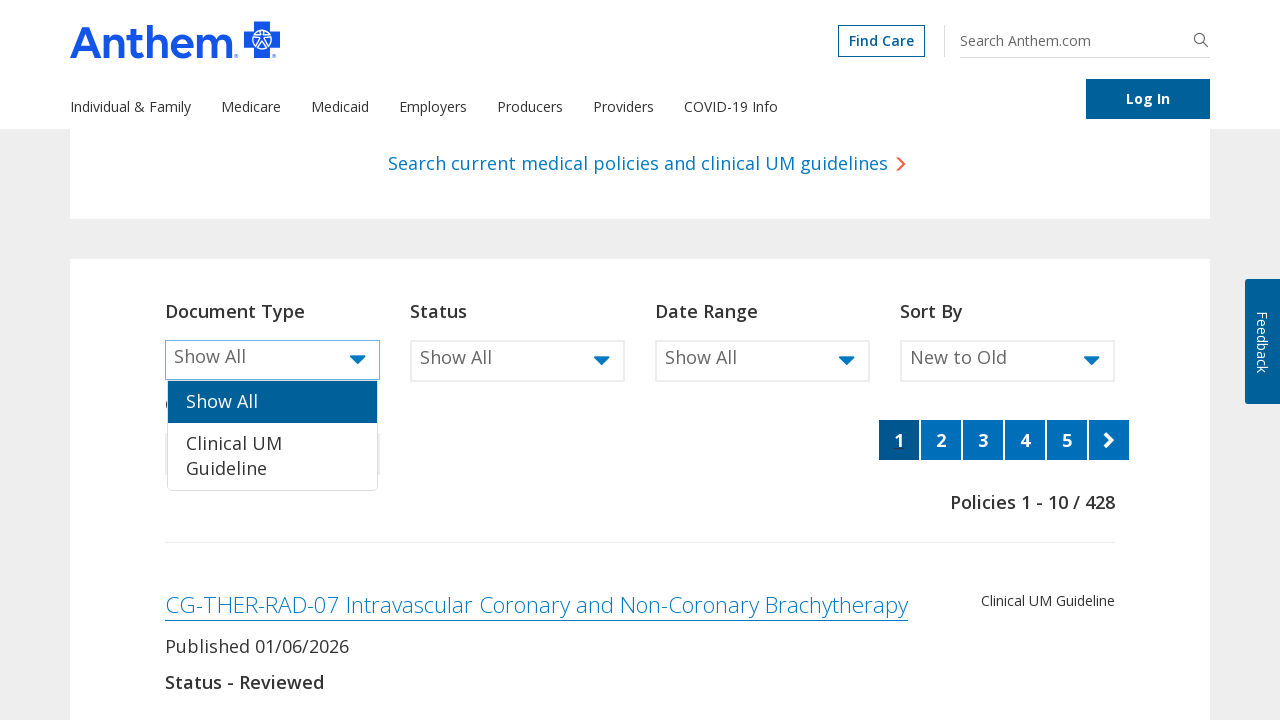

Waited for filter dropdown to render
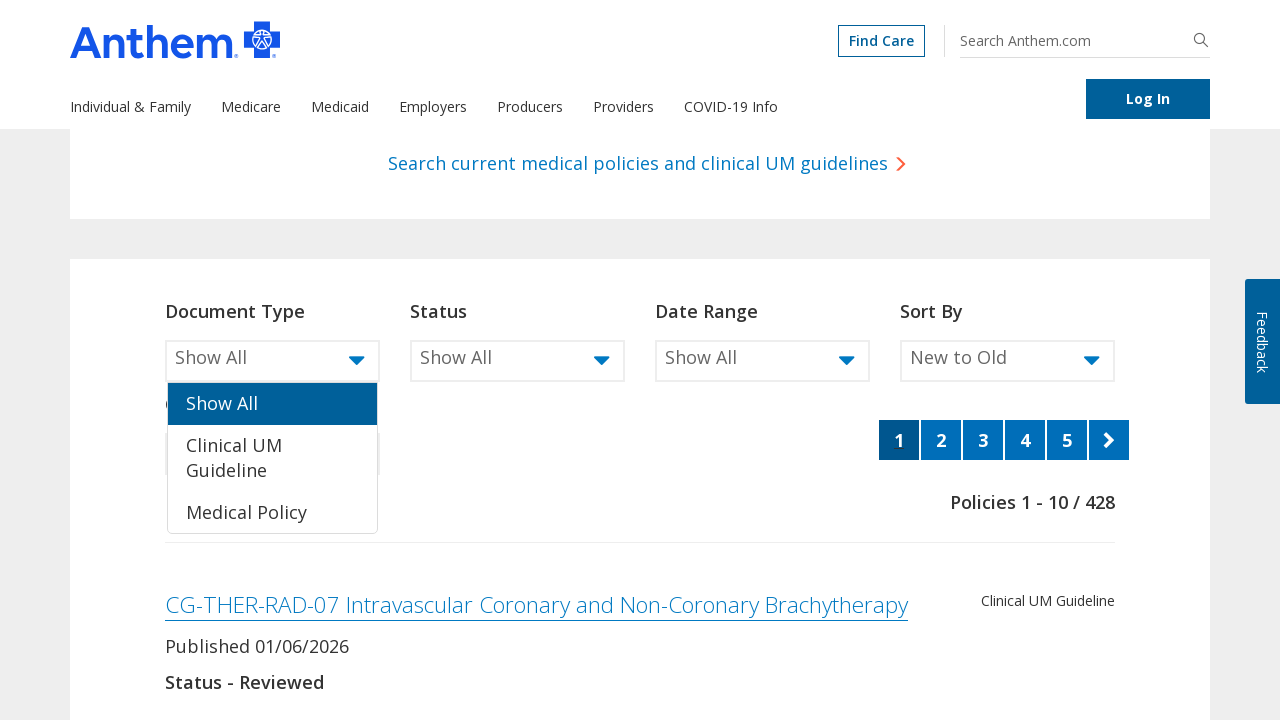

Selected 'medicalpolicy' document type option at (272, 512) on li[data-value='medicalpolicy']
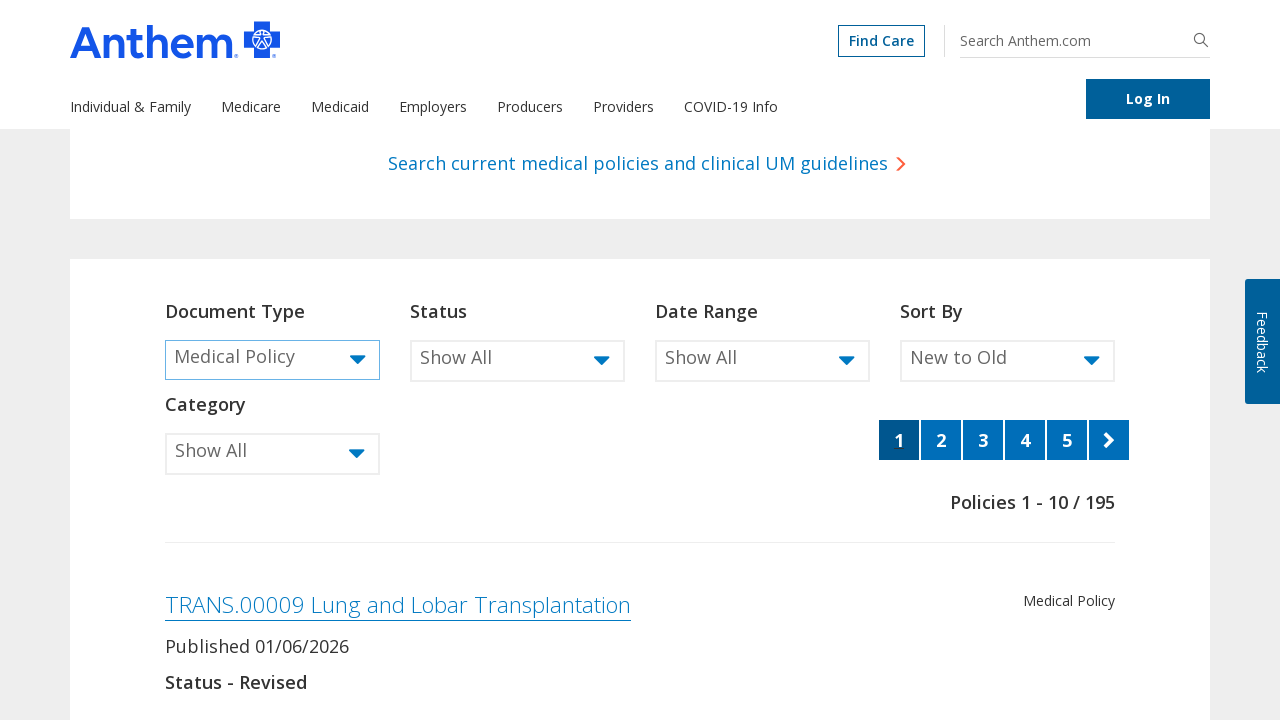

Waited for medicalpolicy filter to apply
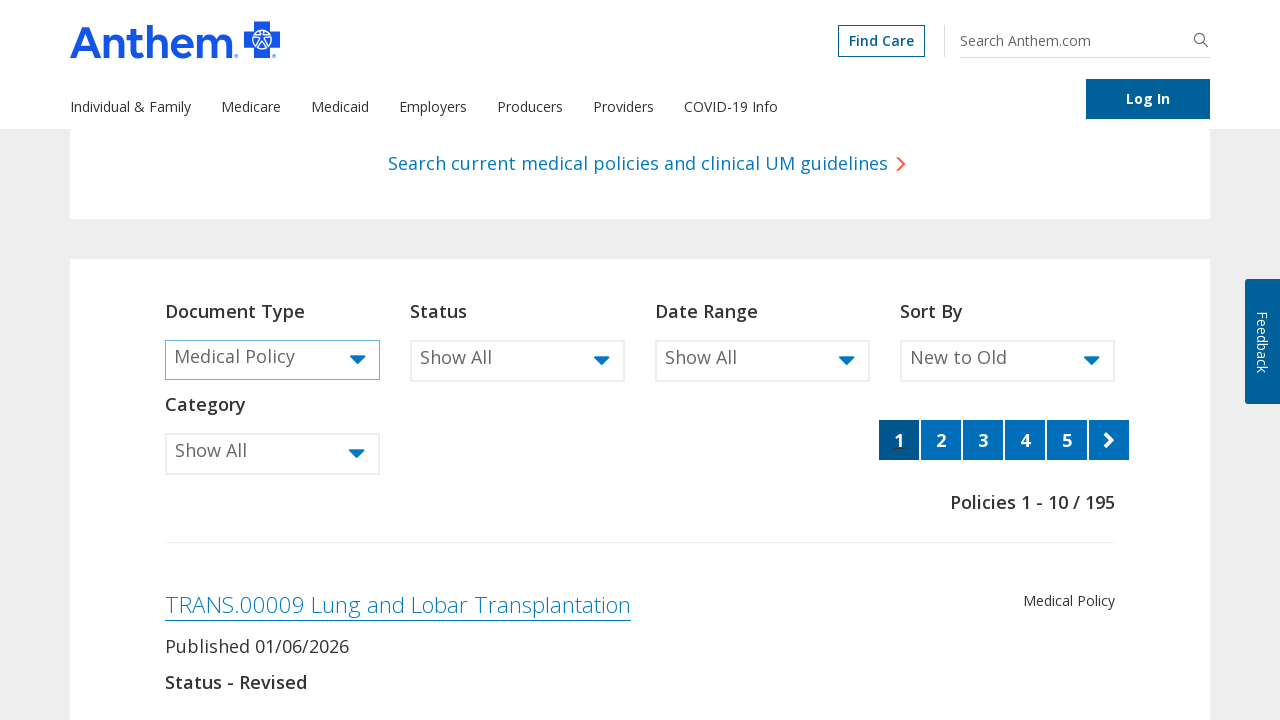

Clicked category filter button at (272, 454) on #categoryFilter_button
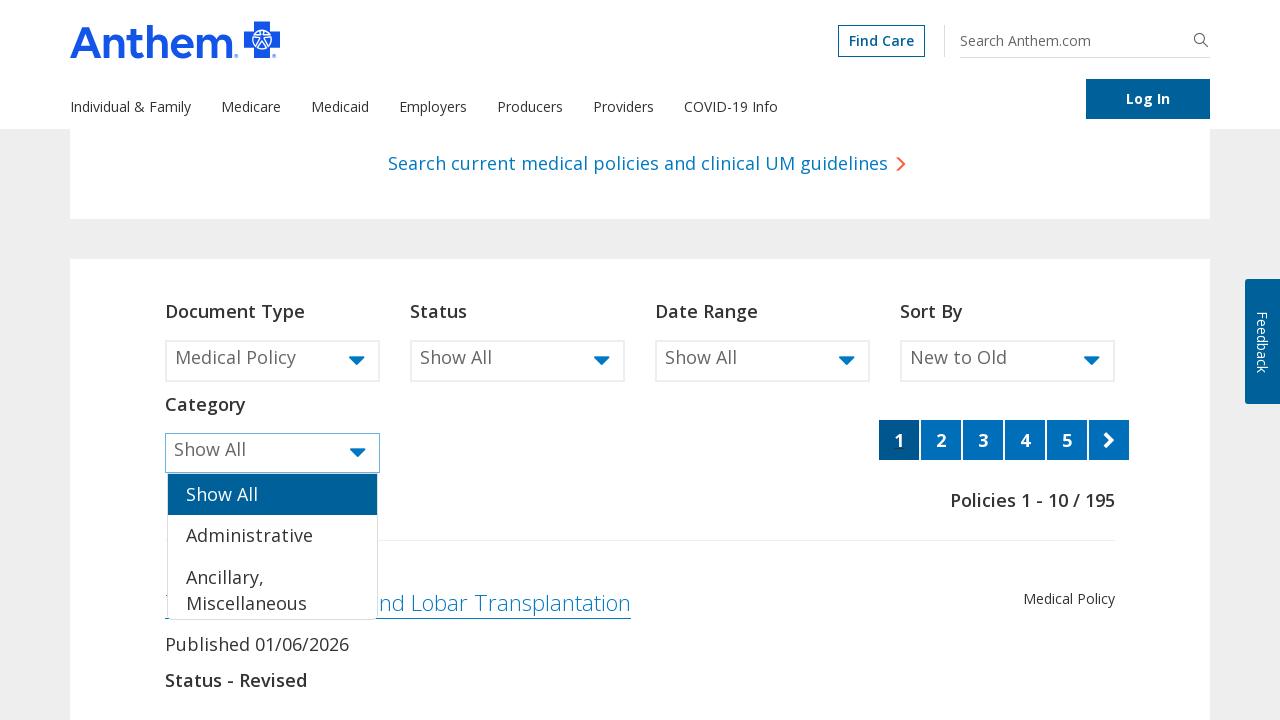

Waited for category filter dropdown to render
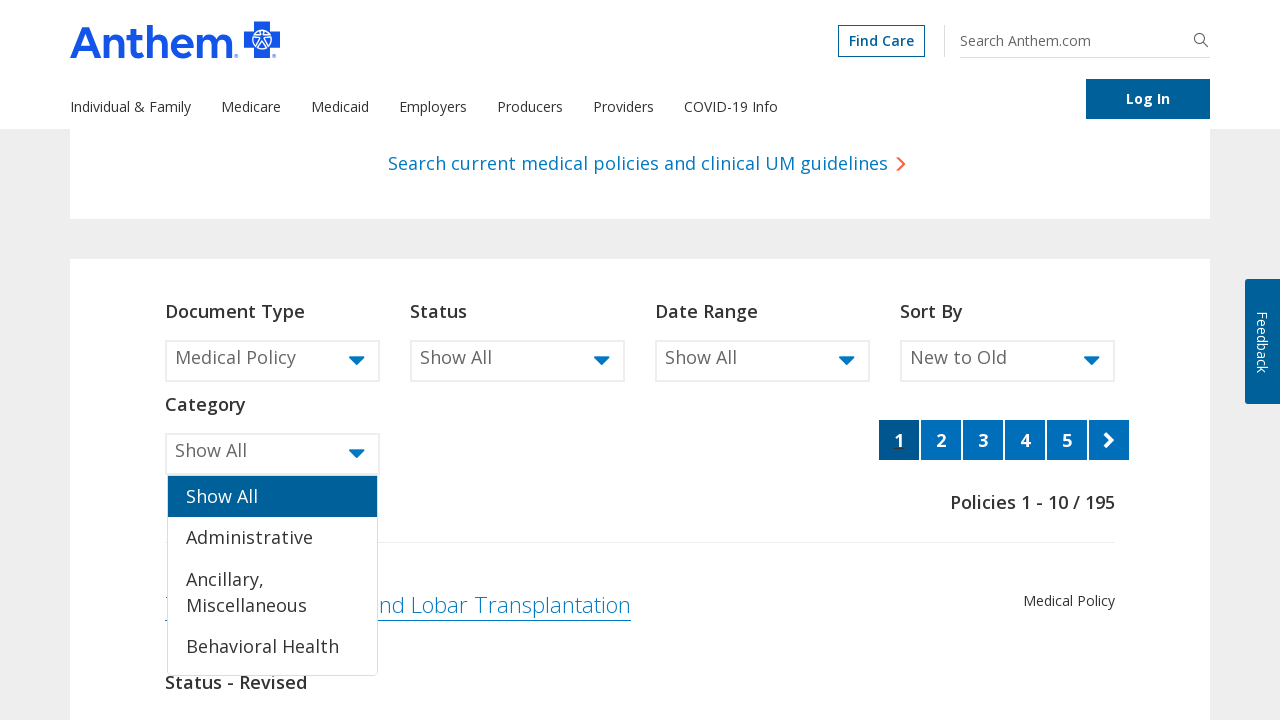

Selected 'surgery' category option at (272, 575) on li[data-value='surgery']
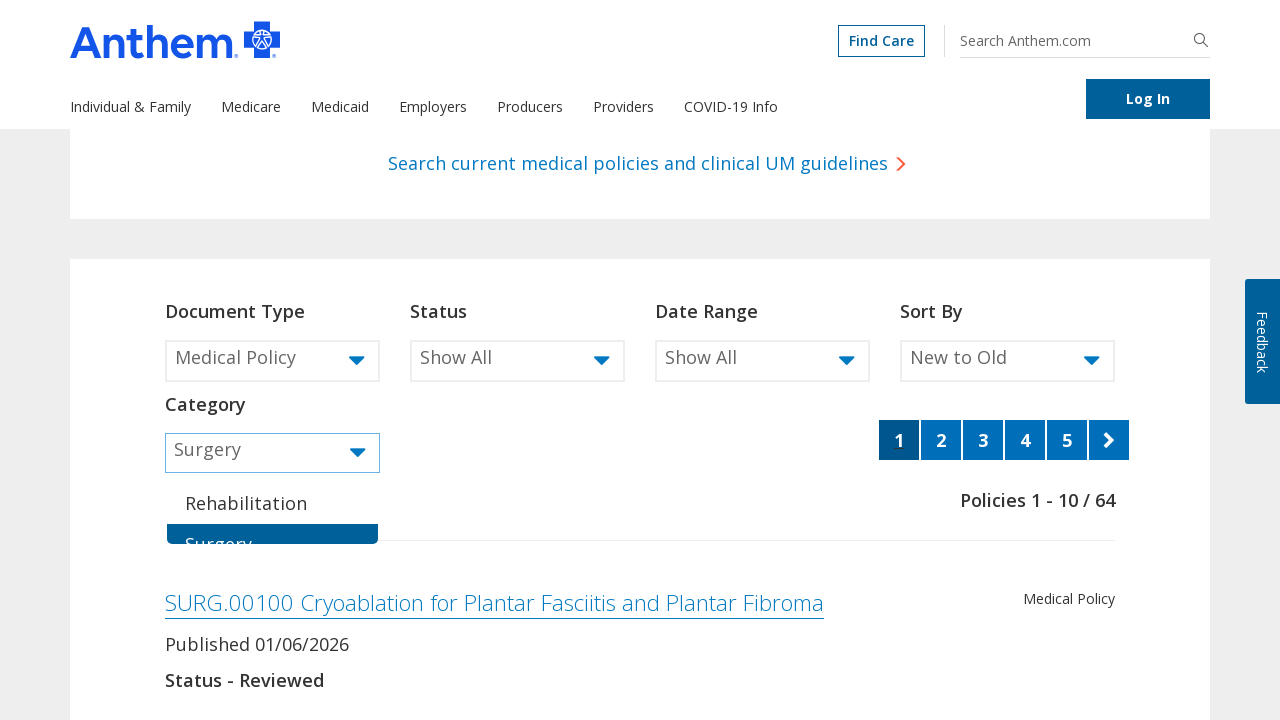

Waited for surgery filter to apply
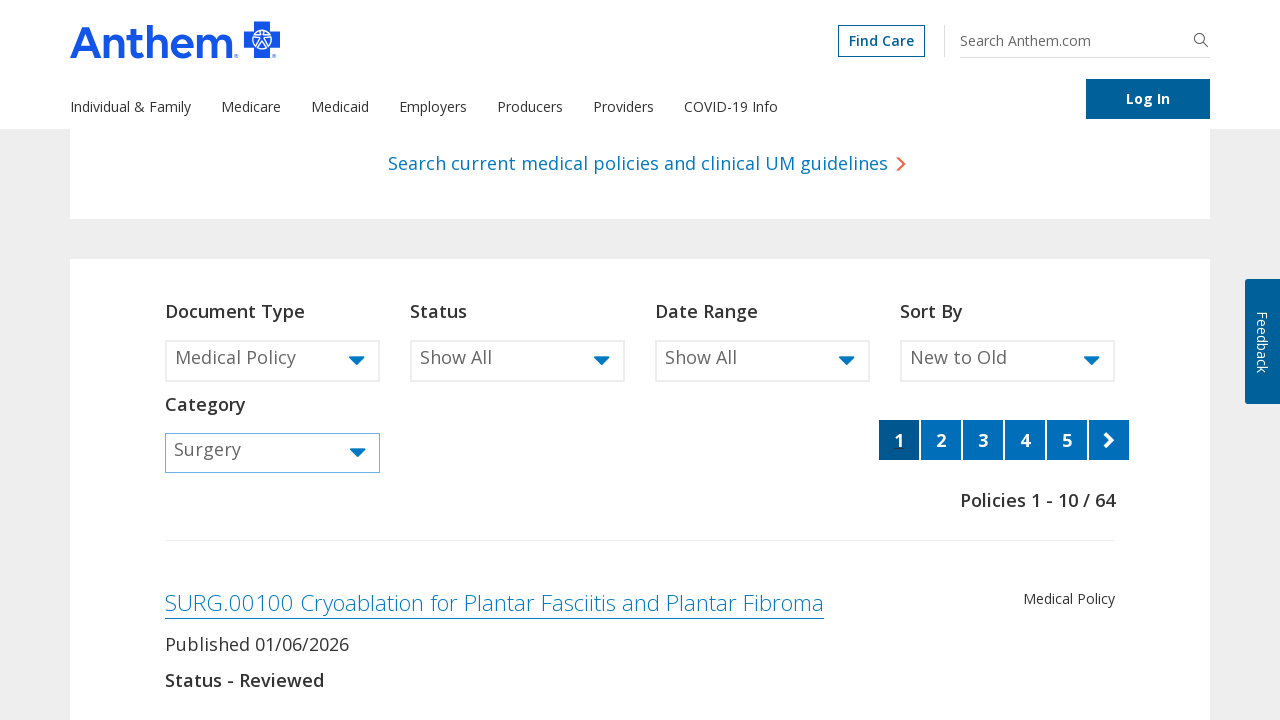

Pagination controls loaded, results are displayed
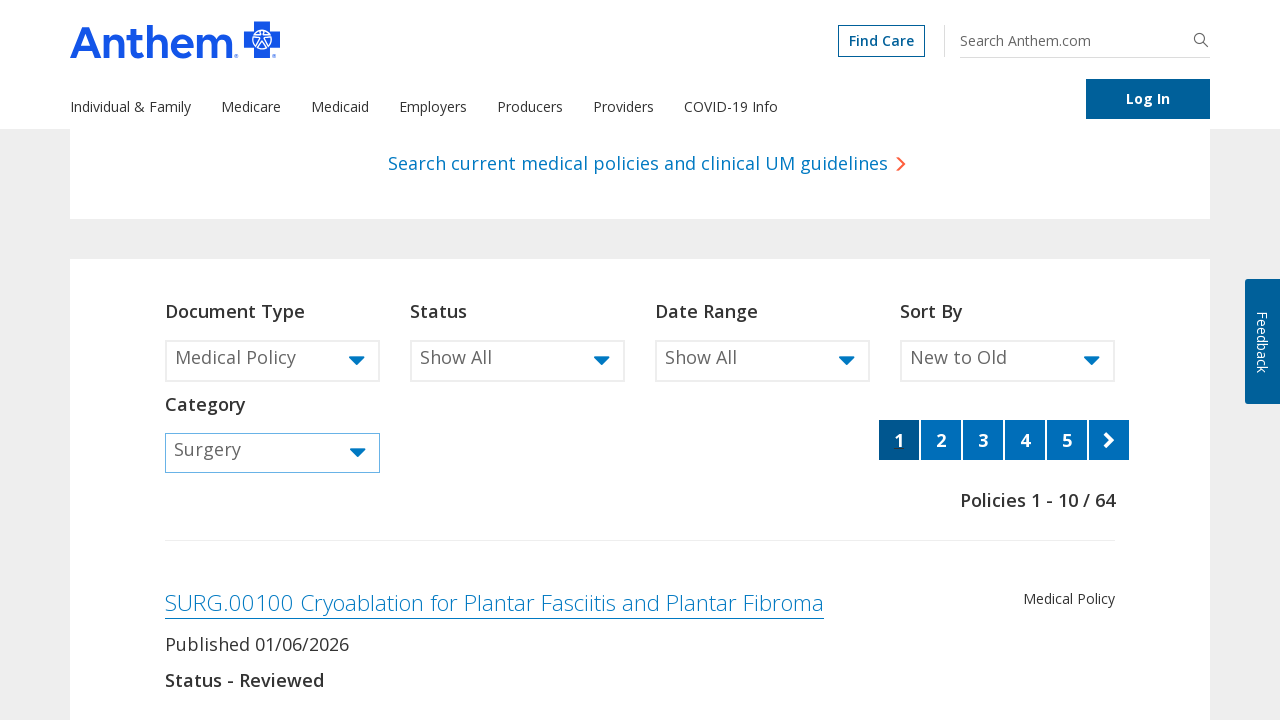

Verified filtered clinical guidelines results are displayed
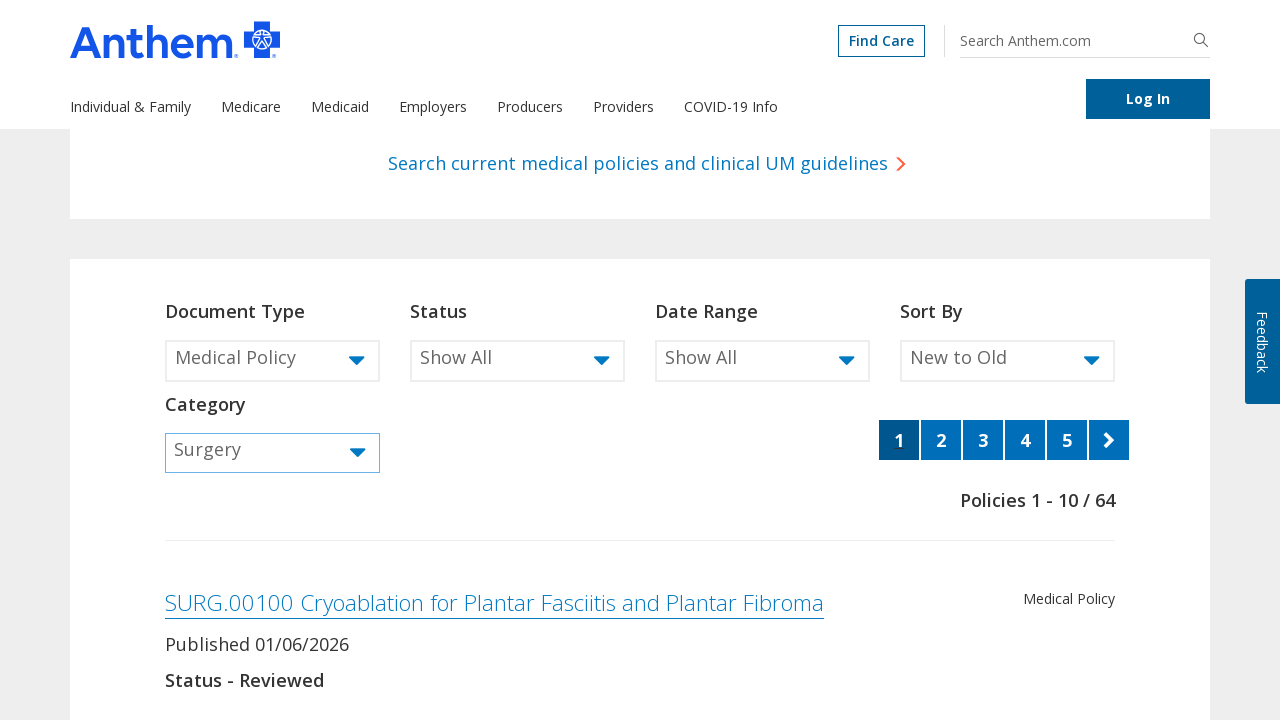

Clicked 'Go to Next Page' button for pagination at (1109, 440) on a[aria-label*='Go to Next Page']
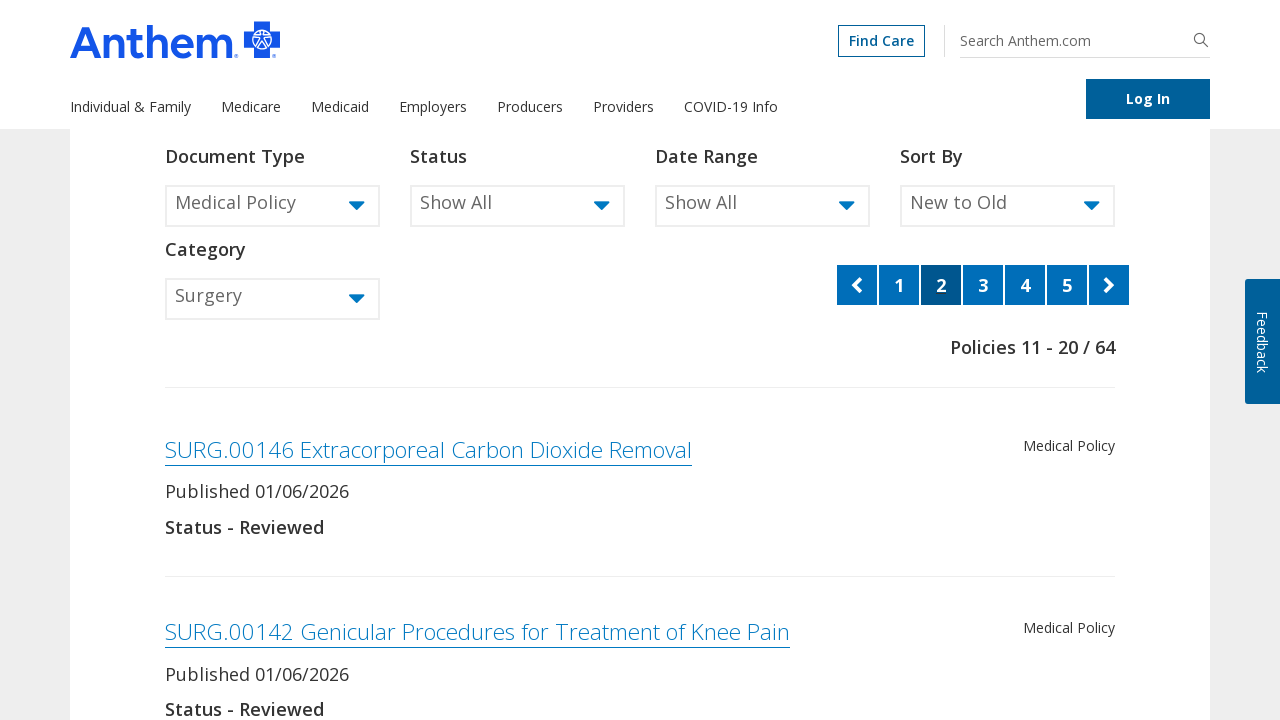

Next page results loaded and displayed
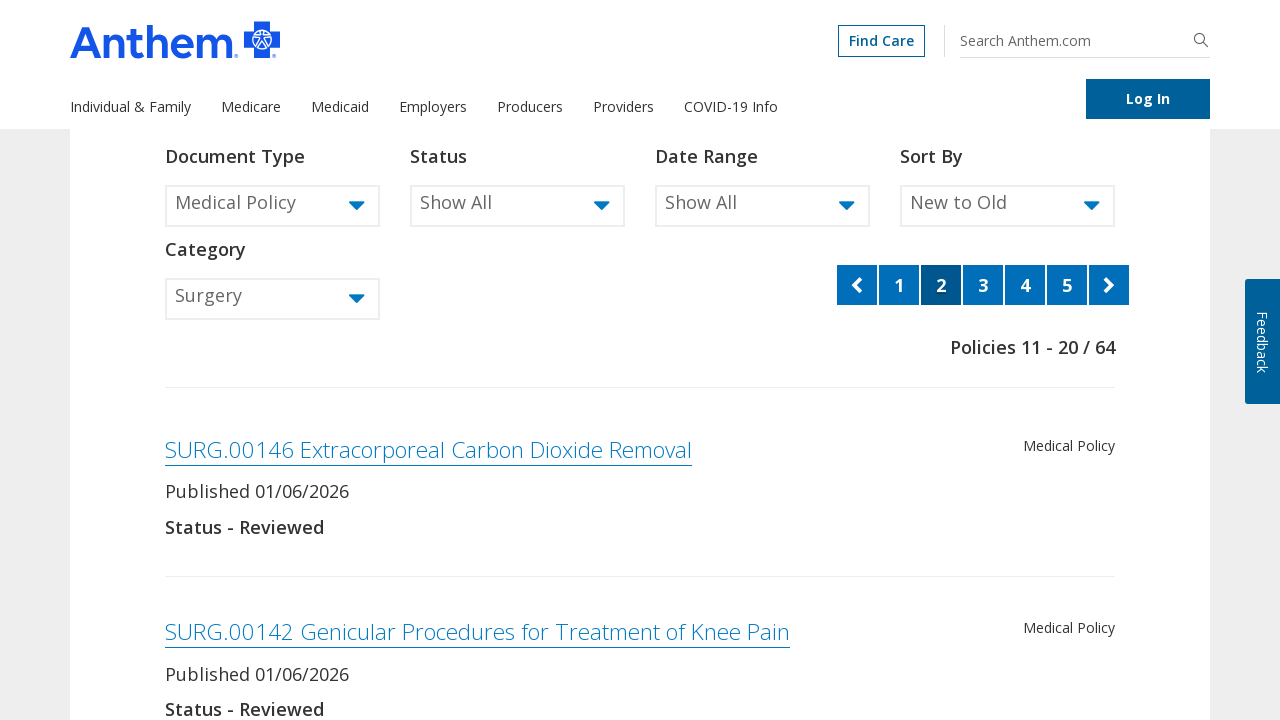

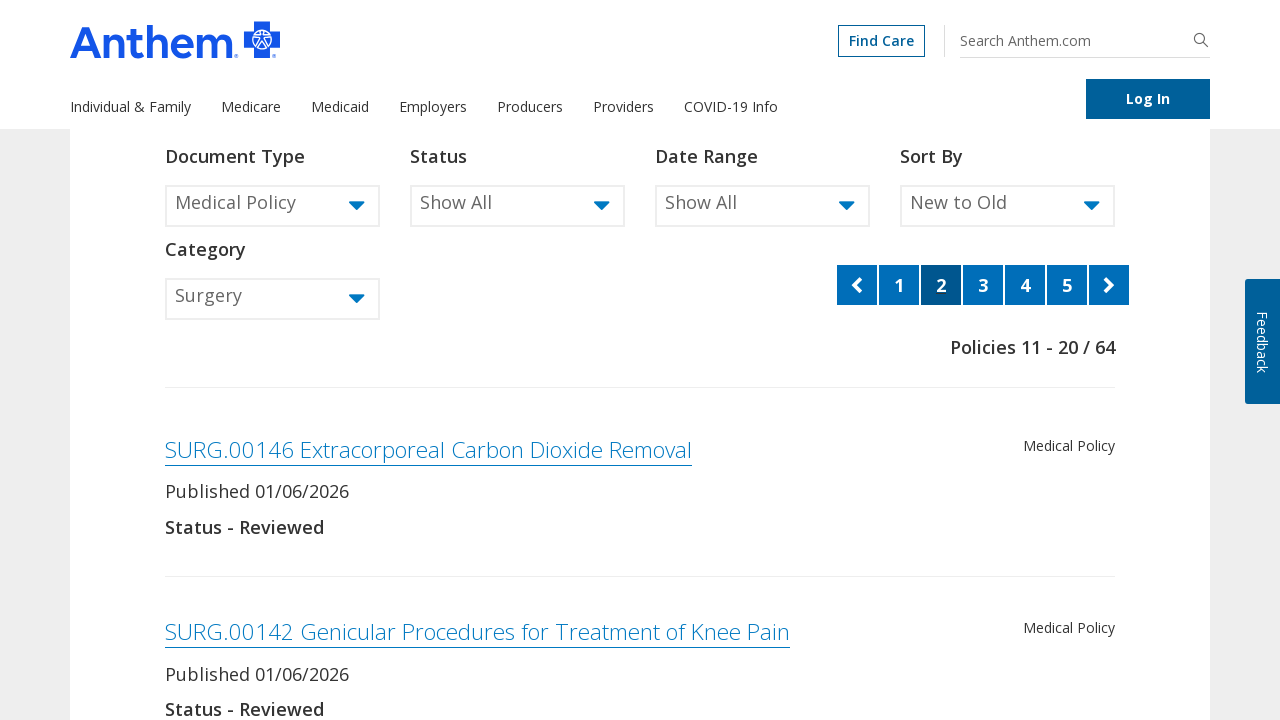